Tests navigation to the Song Lyrics submenu page and verifies the lyrics page is displayed

Starting URL: https://www.99-bottles-of-beer.net/

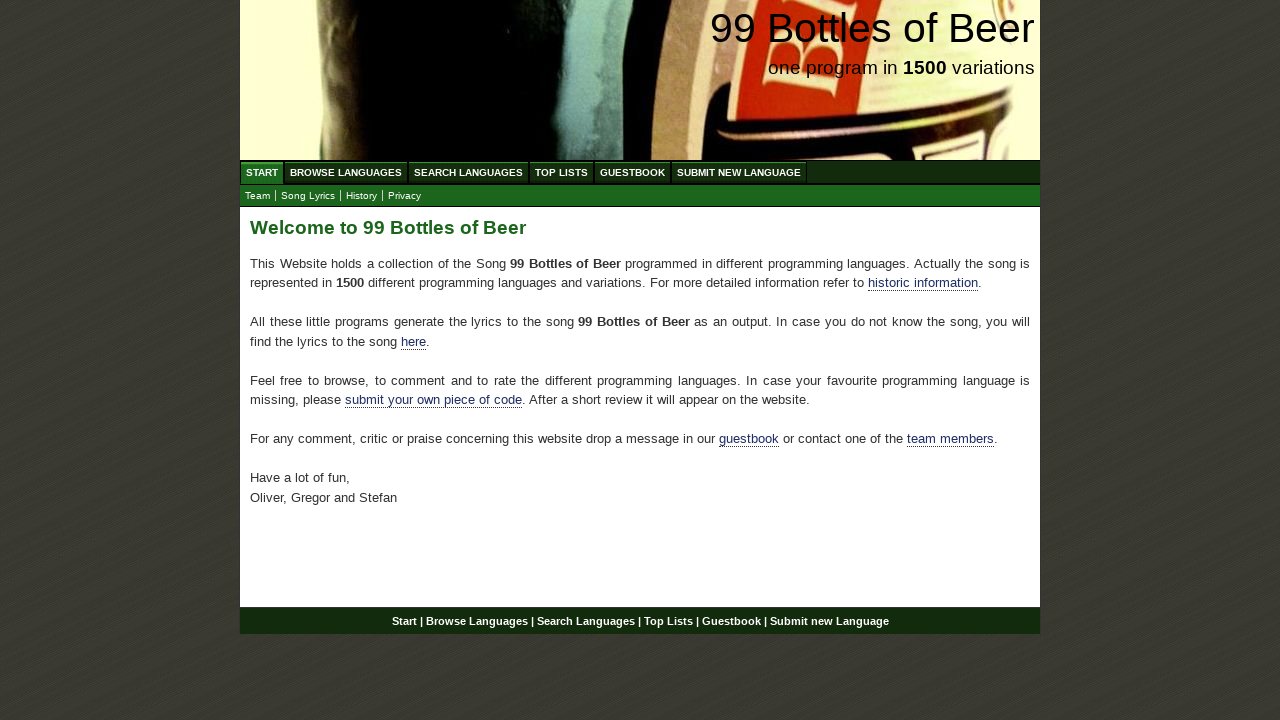

Clicked on Search Song Lyrics submenu link at (308, 196) on xpath=//ul[@id='submenu']/li/a[@href='lyrics.html']
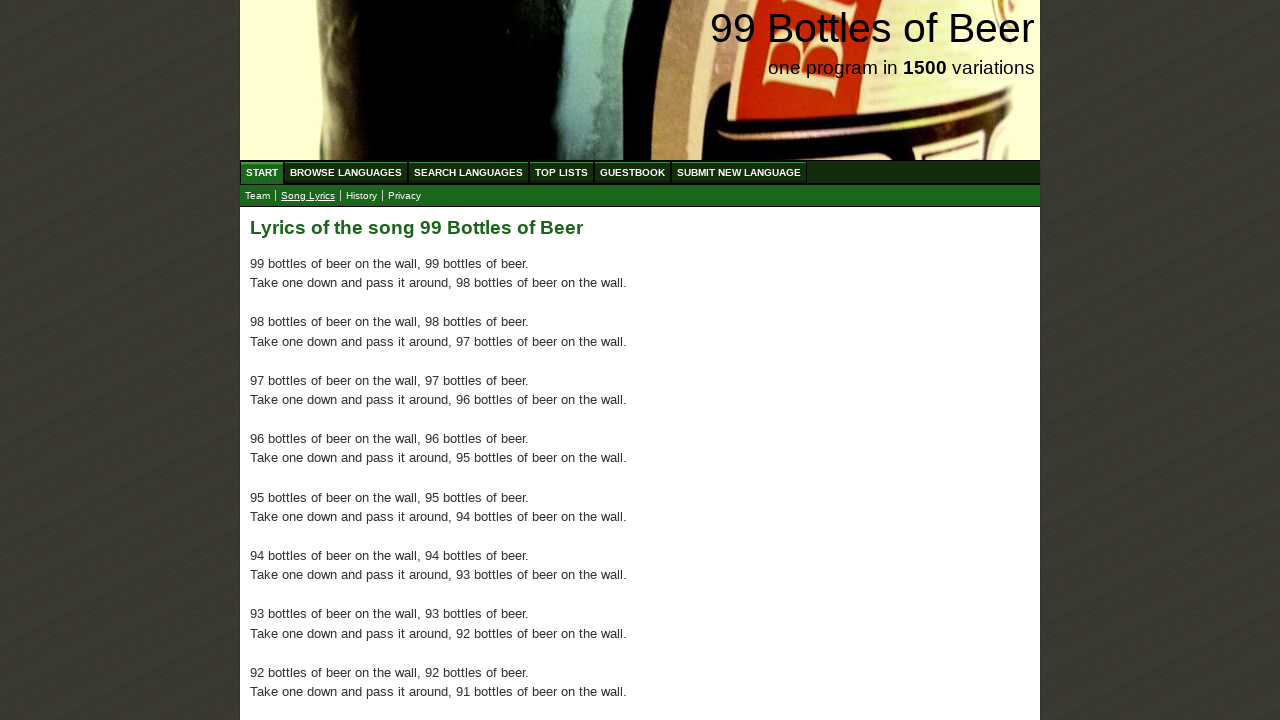

Lyrics page loaded and main content area is displayed
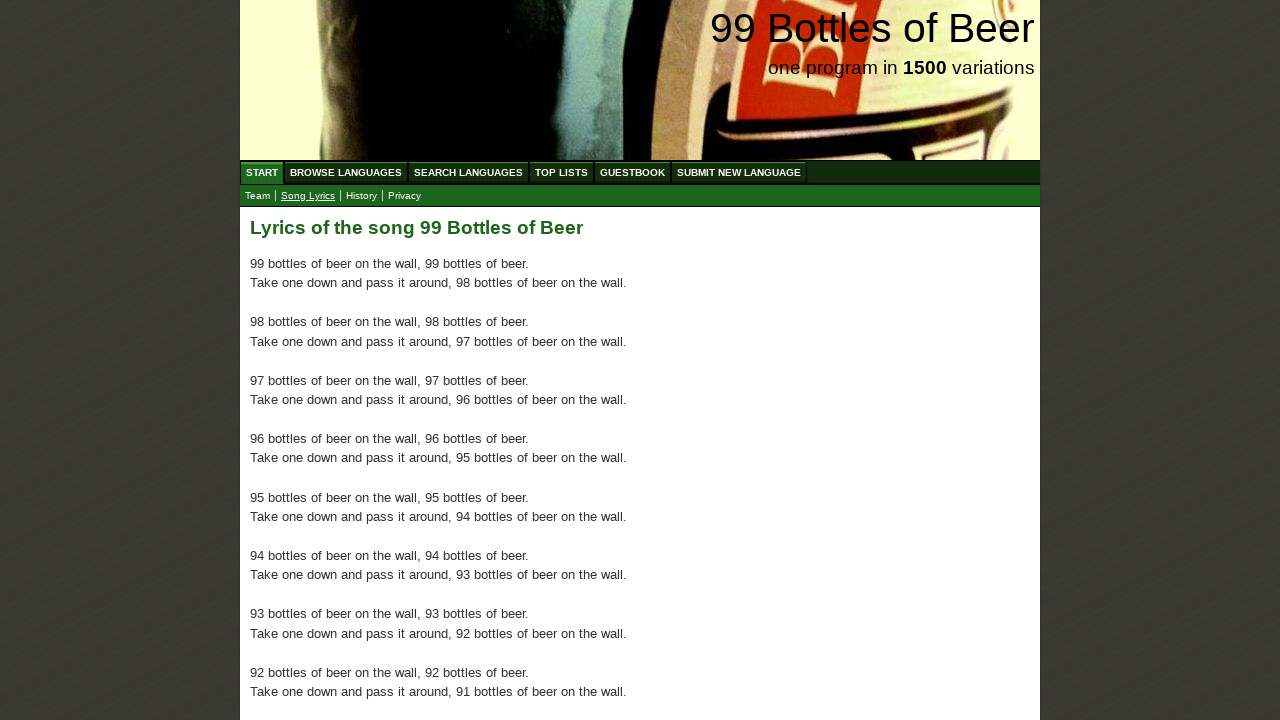

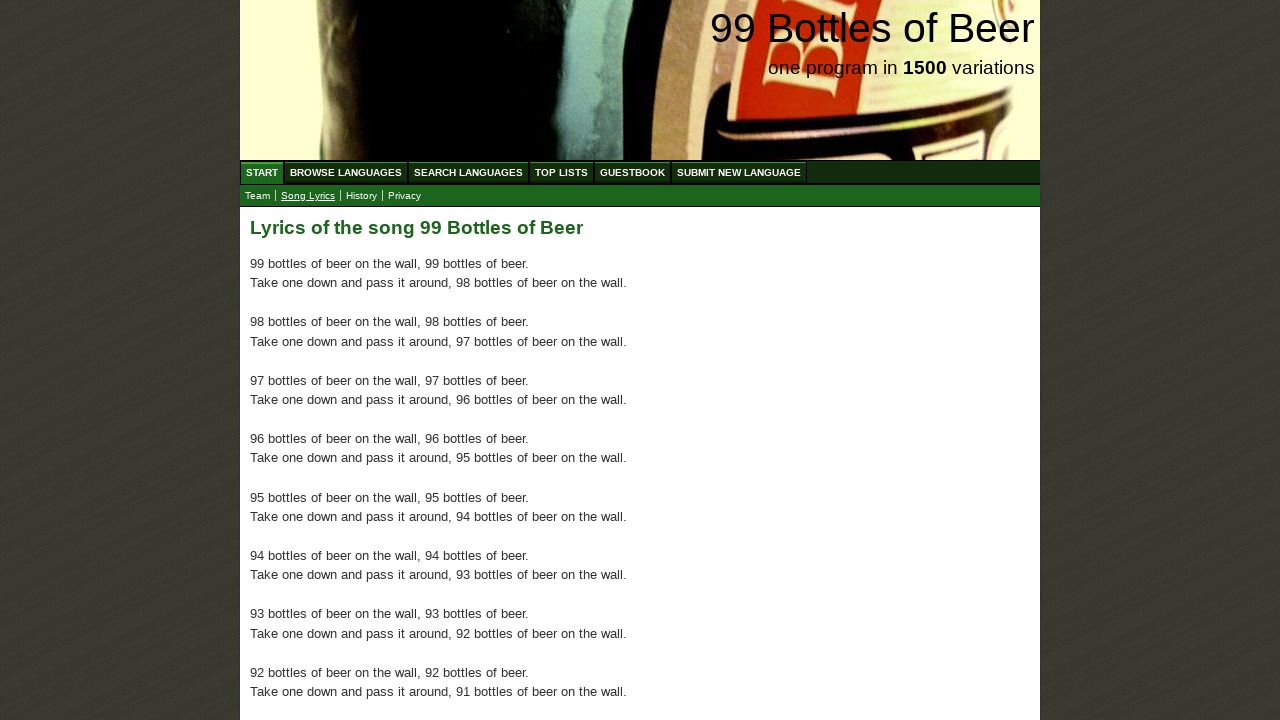